Navigates to W3Schools HTML tables tutorial page, scrolls down the page, and verifies that a table with customer data is present and contains table cells.

Starting URL: https://www.w3schools.com/html/html_tables.asp

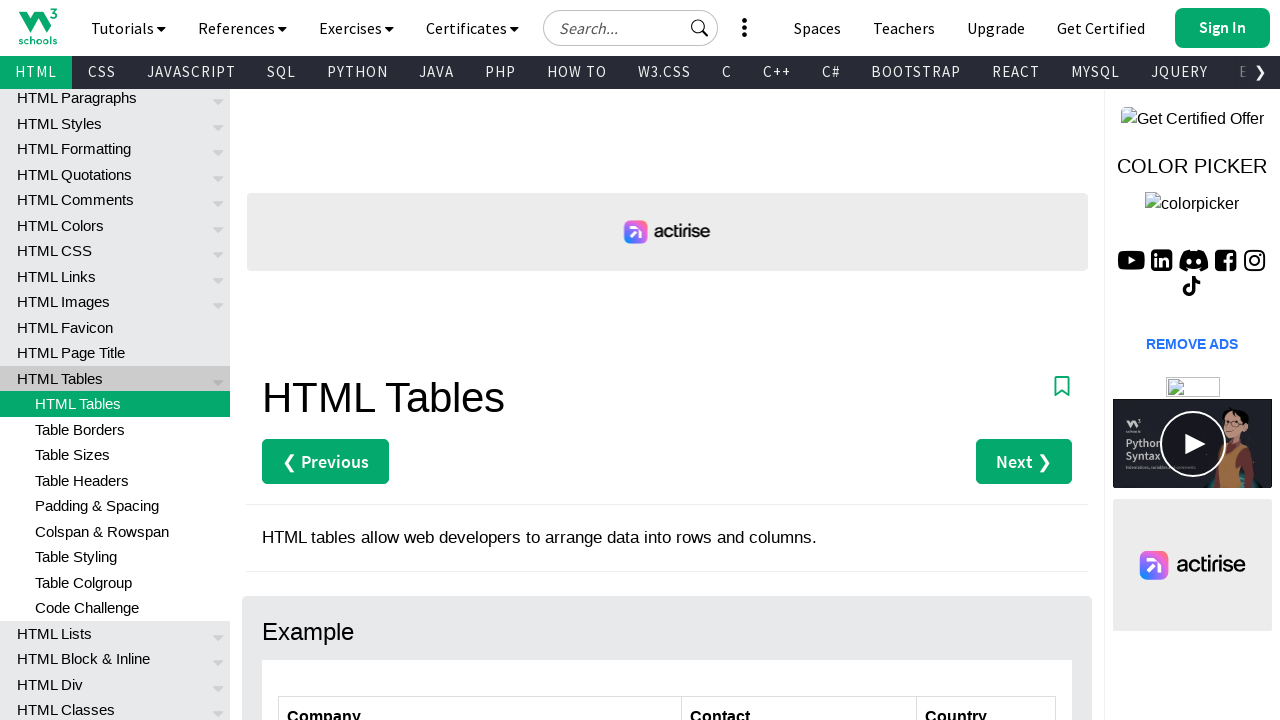

Navigated to W3Schools HTML tables tutorial page
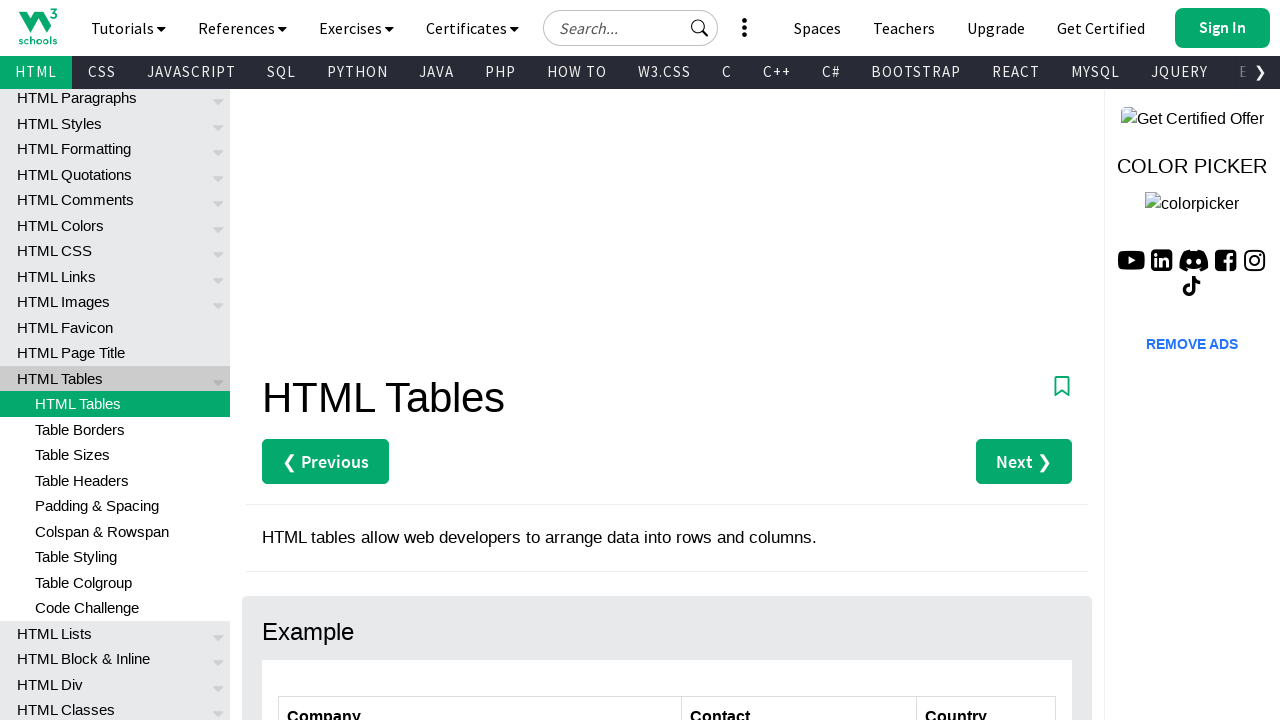

Scrolled down the page by 300 pixels
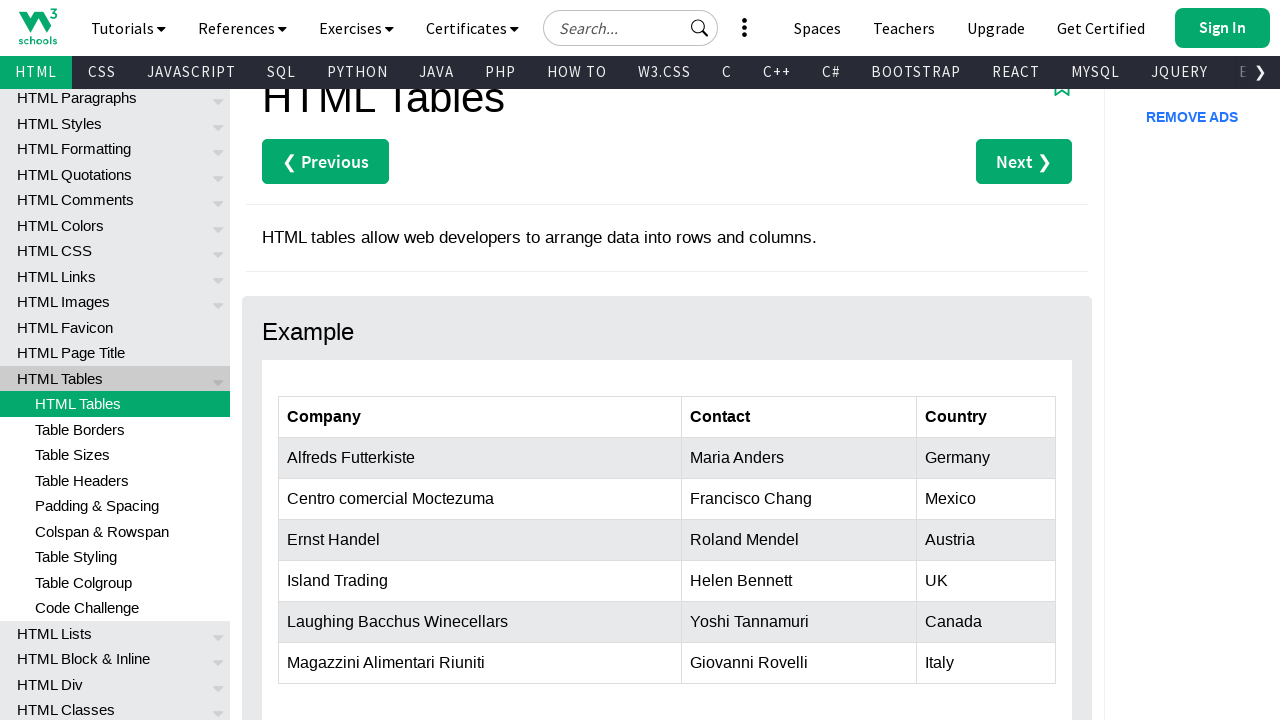

Customers table with data cells is present
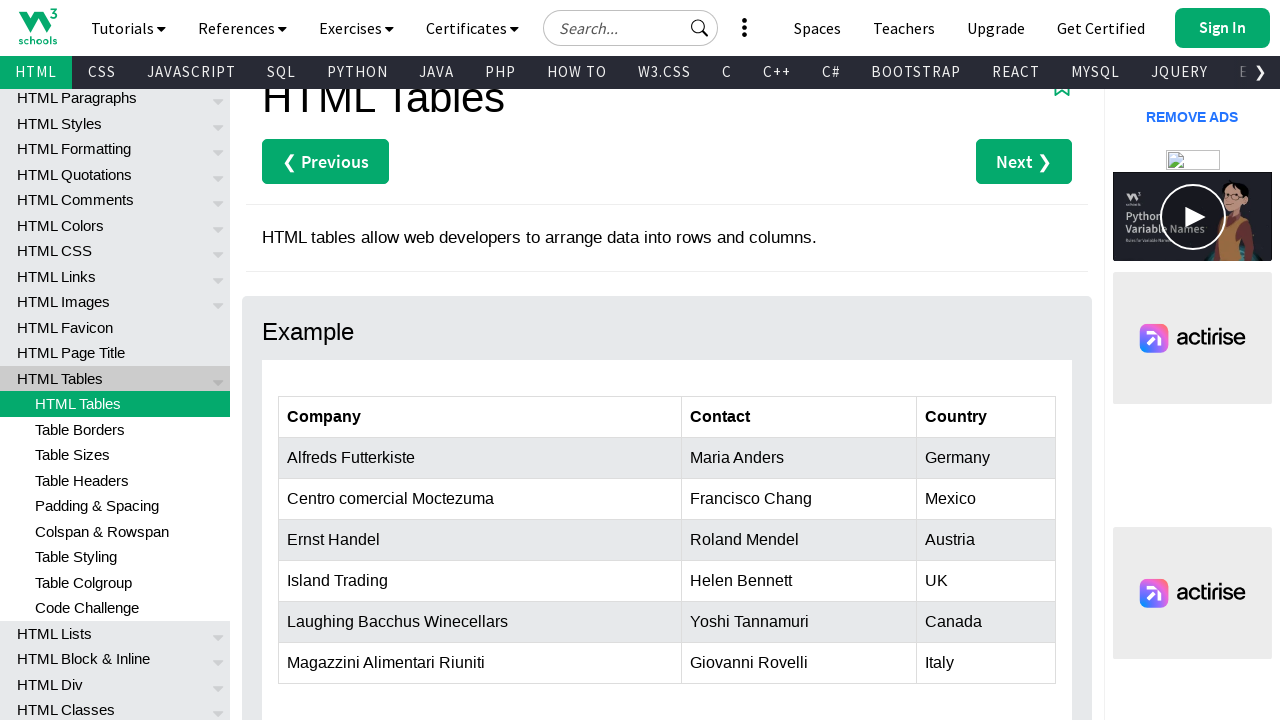

First table cell in customers table is available
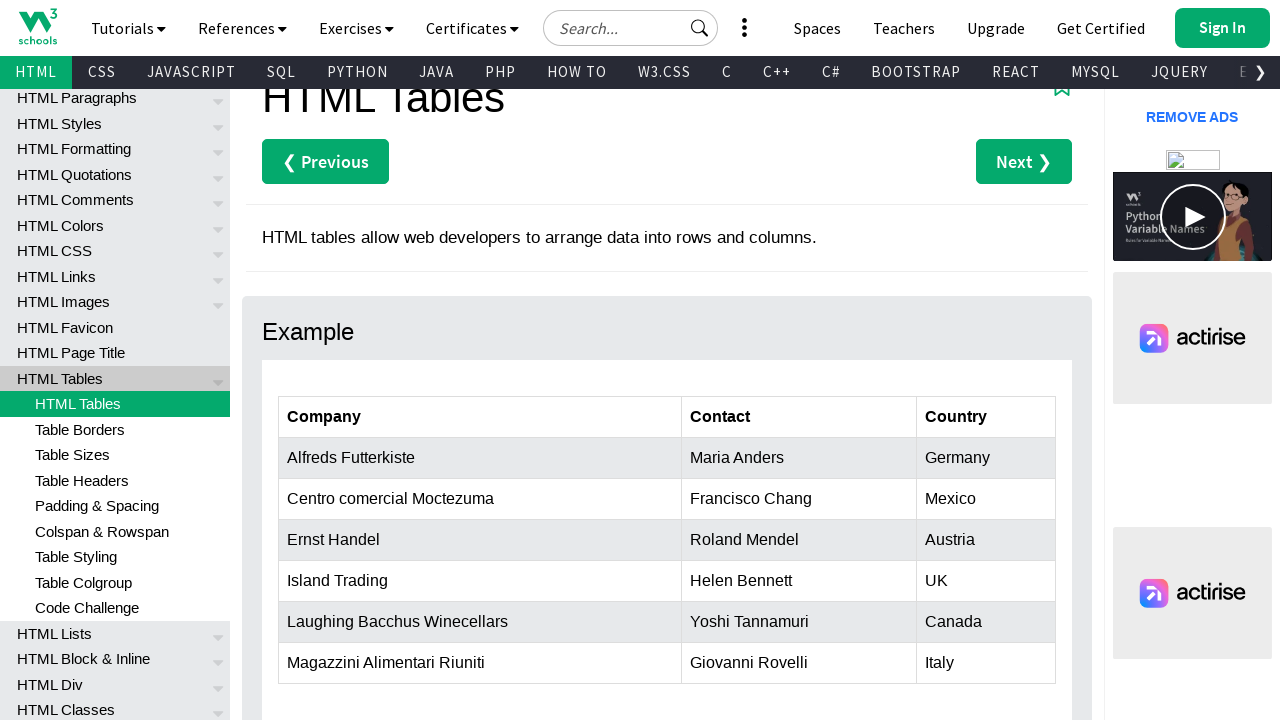

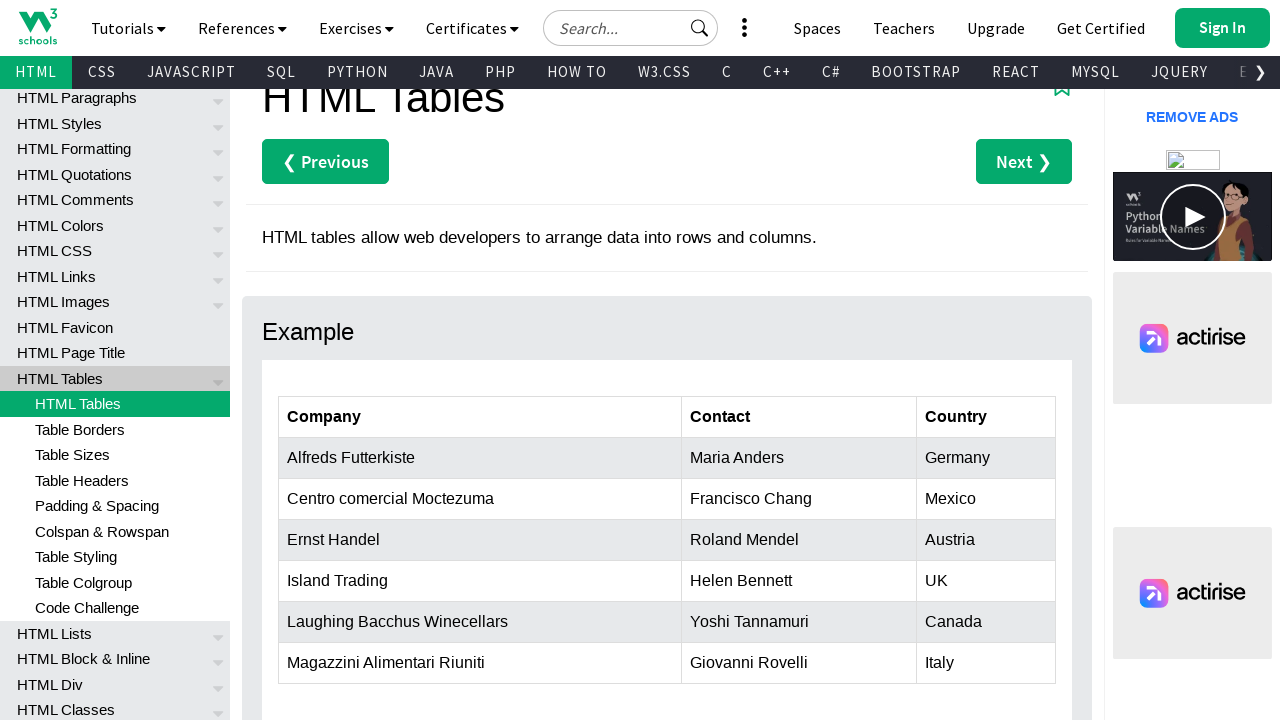